Tests opting out of A/B tests by adding an opt-out cookie before navigating to the A/B test page, then verifying the page shows "No A/B Test" heading.

Starting URL: http://the-internet.herokuapp.com

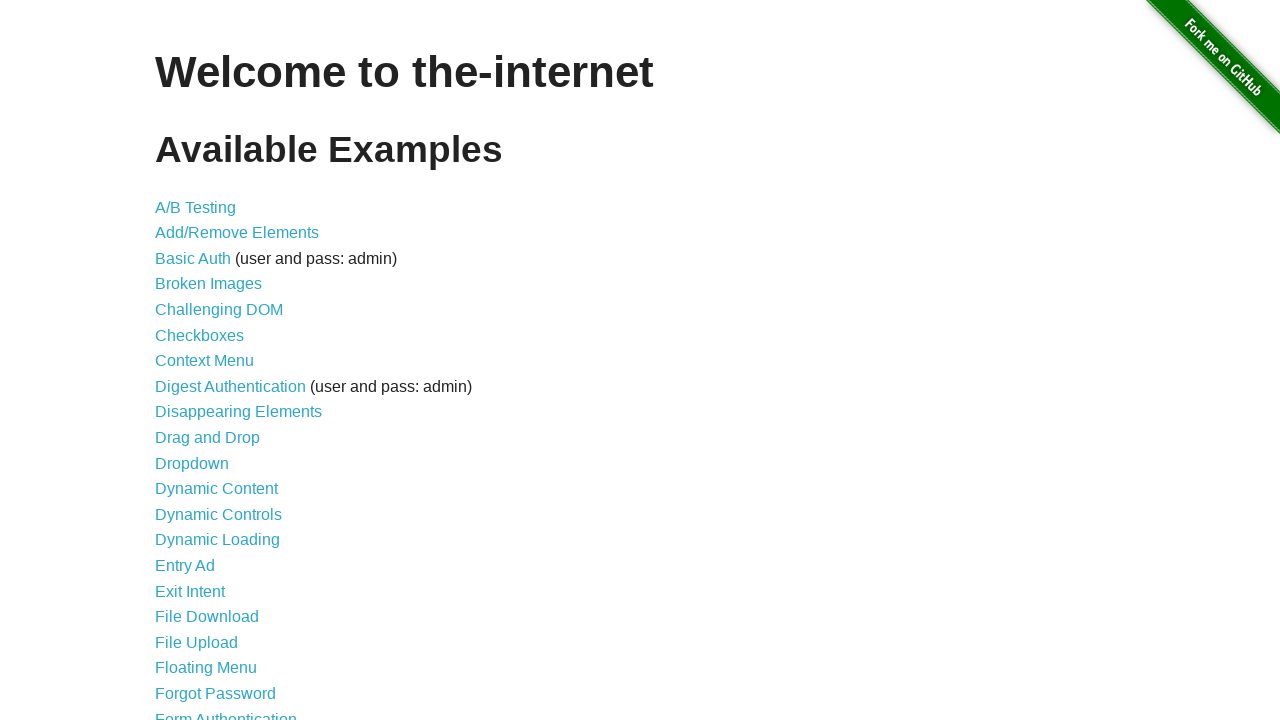

Added optimizelyOptOut cookie to opt out of A/B test
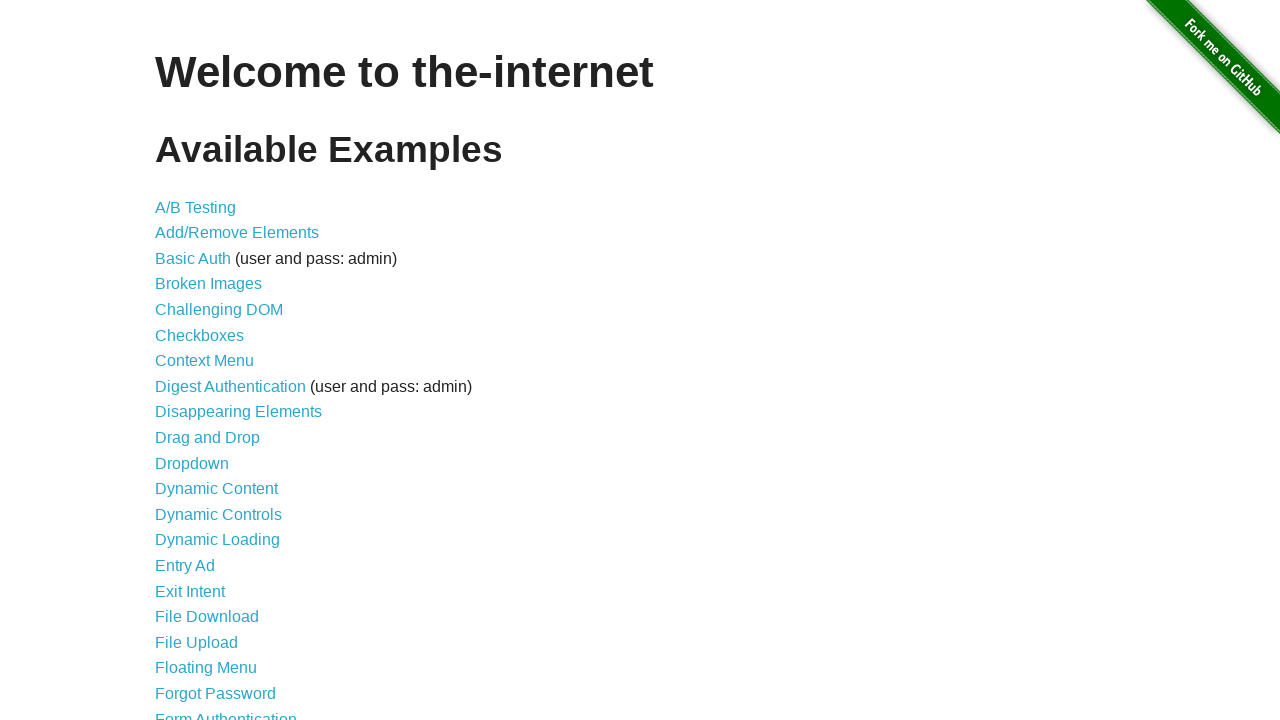

Navigated to A/B test page
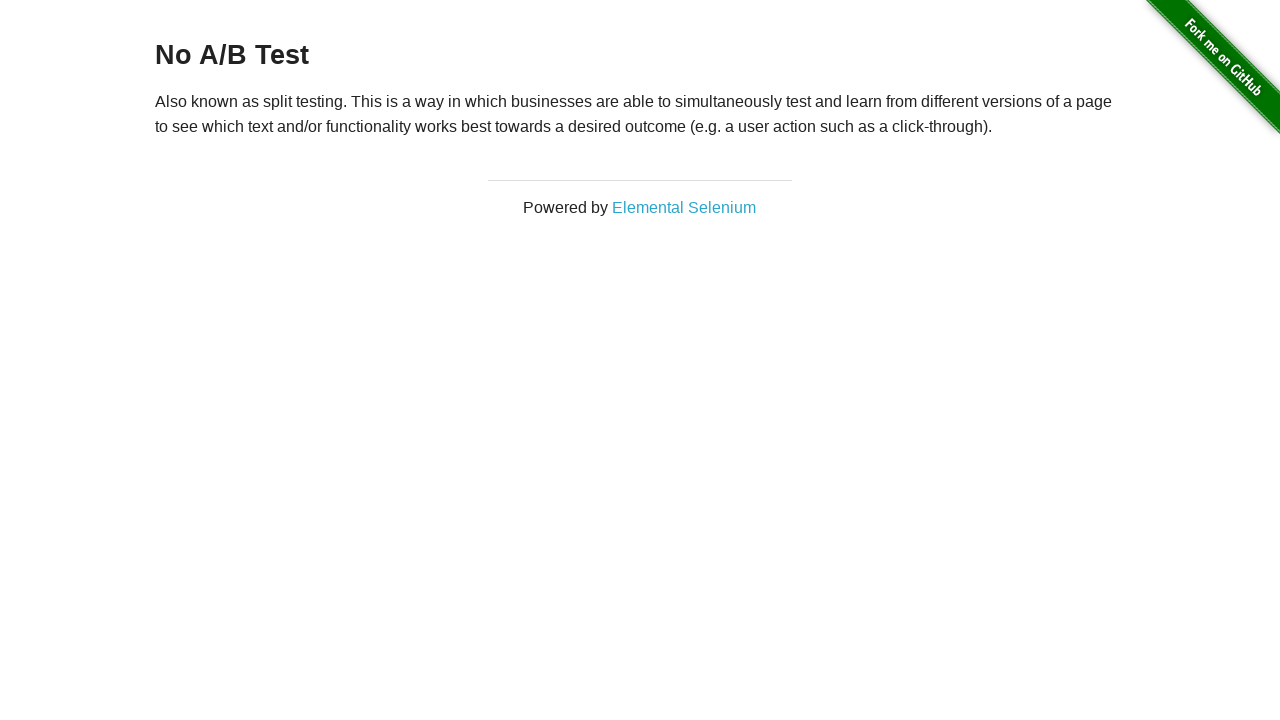

Waited for h3 heading to load
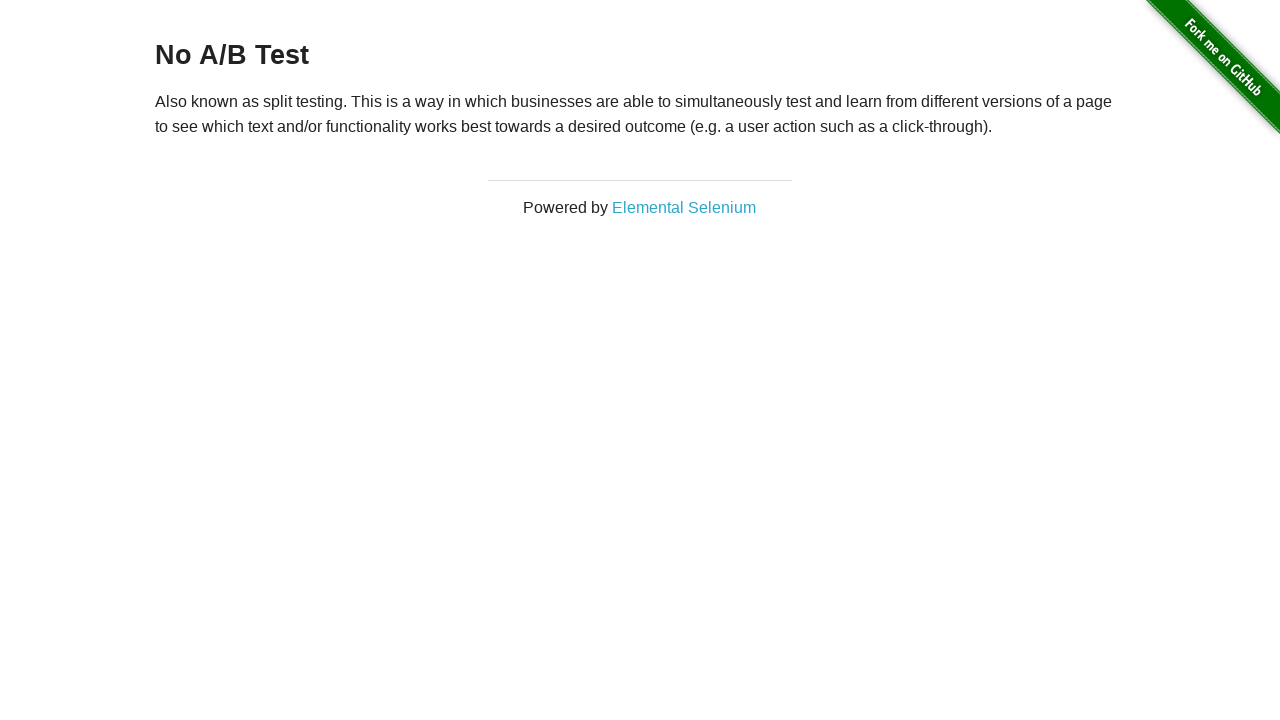

Verified h3 heading displays 'No A/B Test'
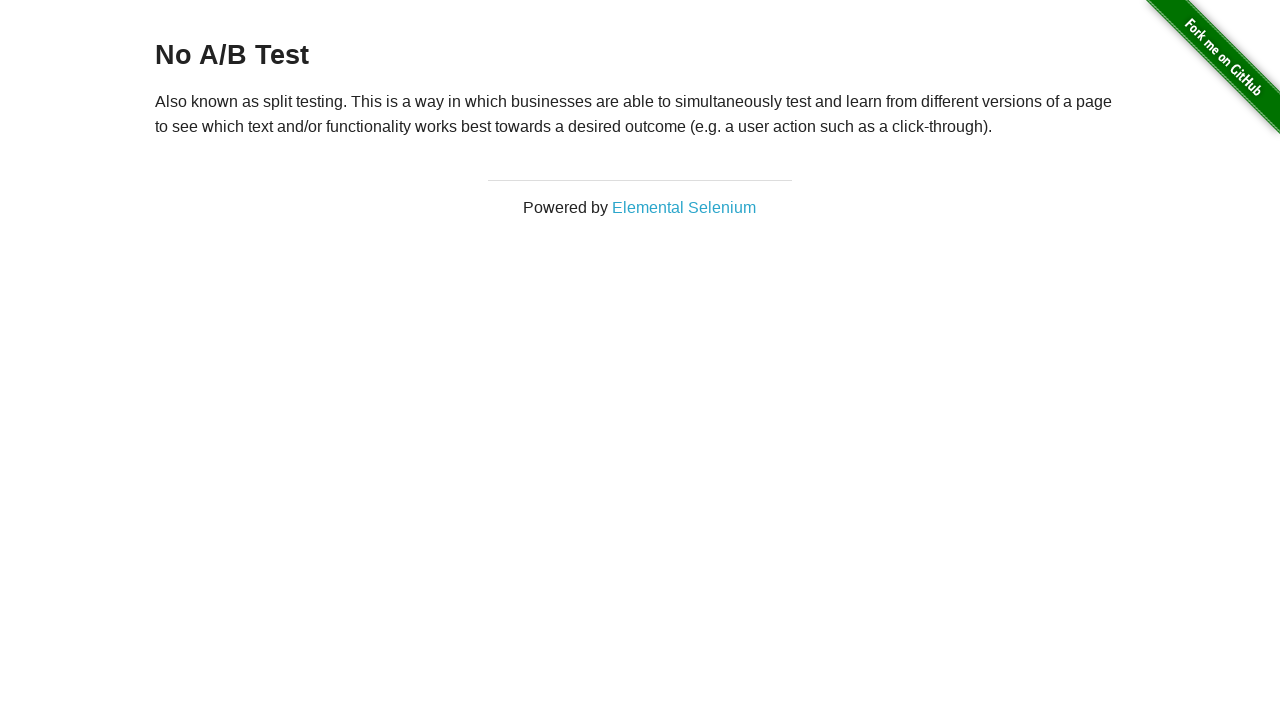

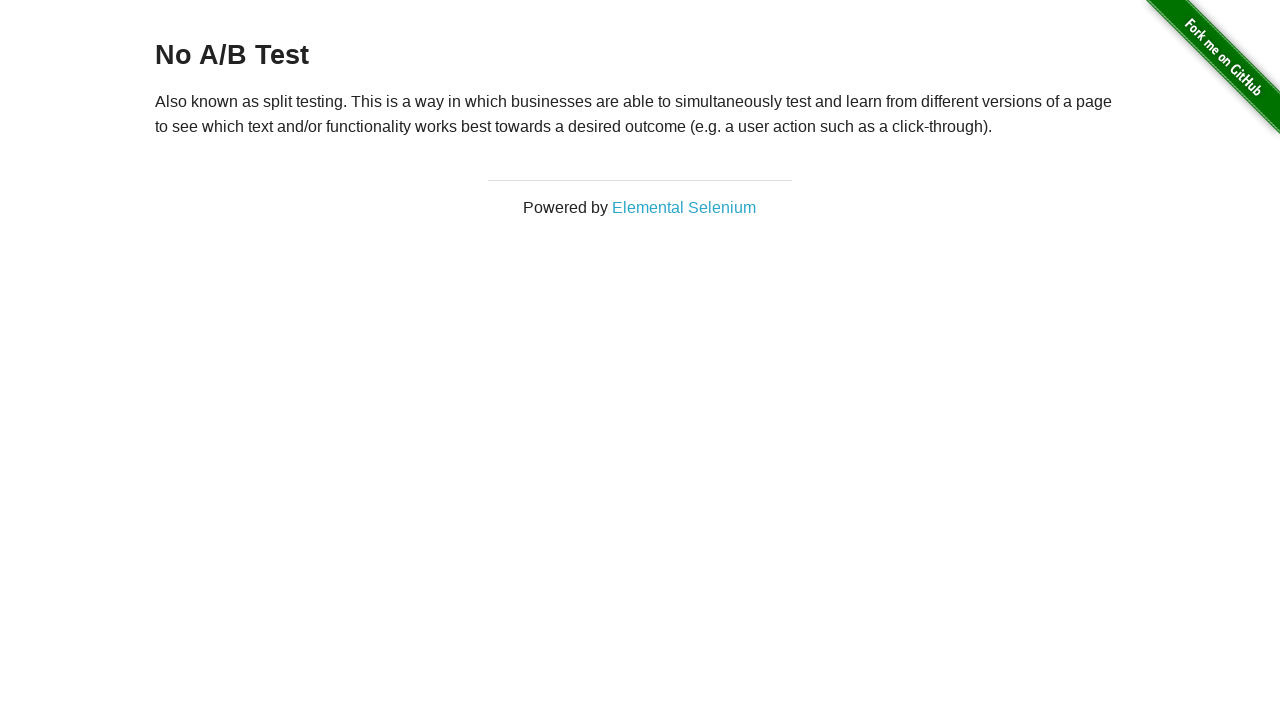